Launches browser and navigates to the L'Oreal Paris India website homepage to verify the page loads successfully.

Starting URL: https://www.lorealparis.co.in/

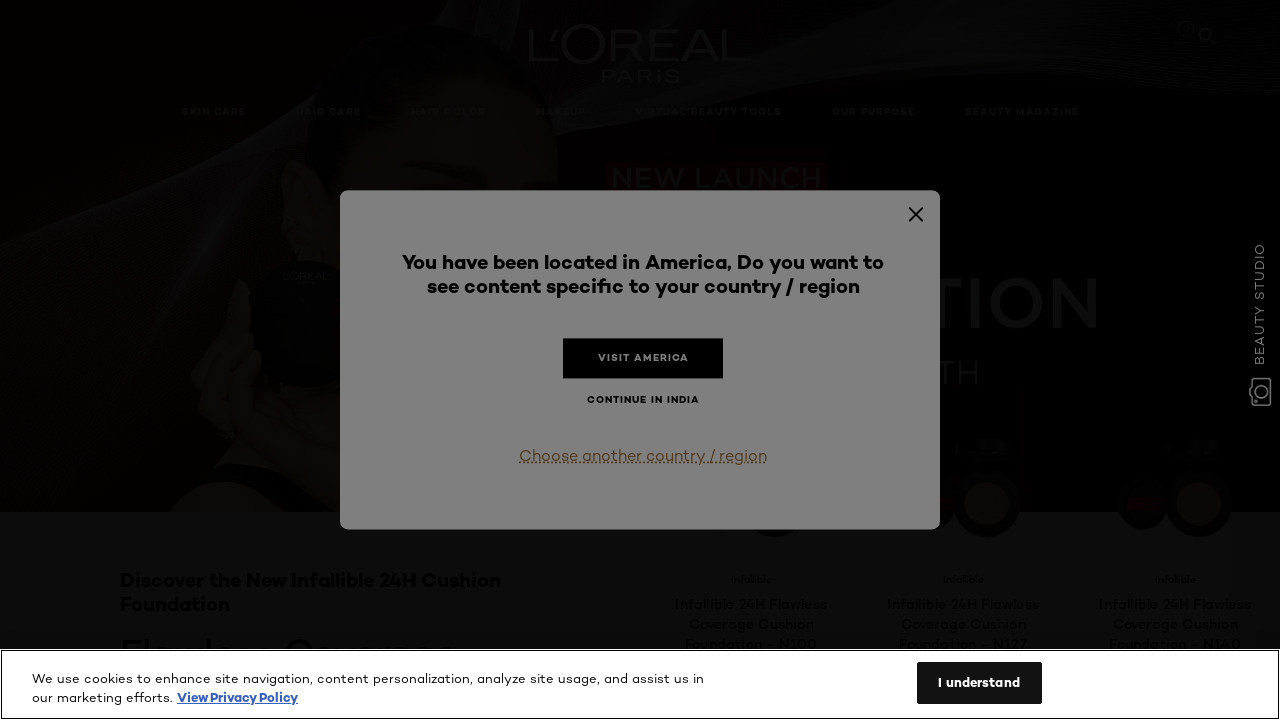

Navigated to L'Oreal Paris India homepage
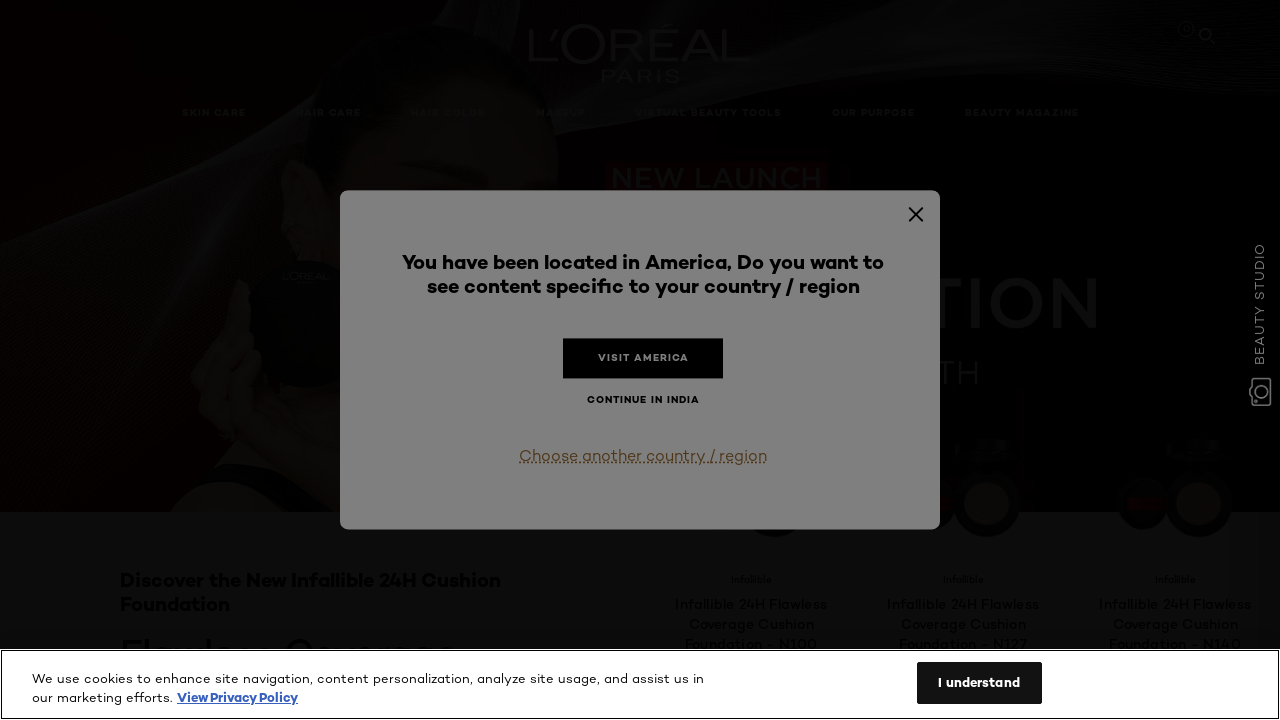

Page DOM content loaded successfully
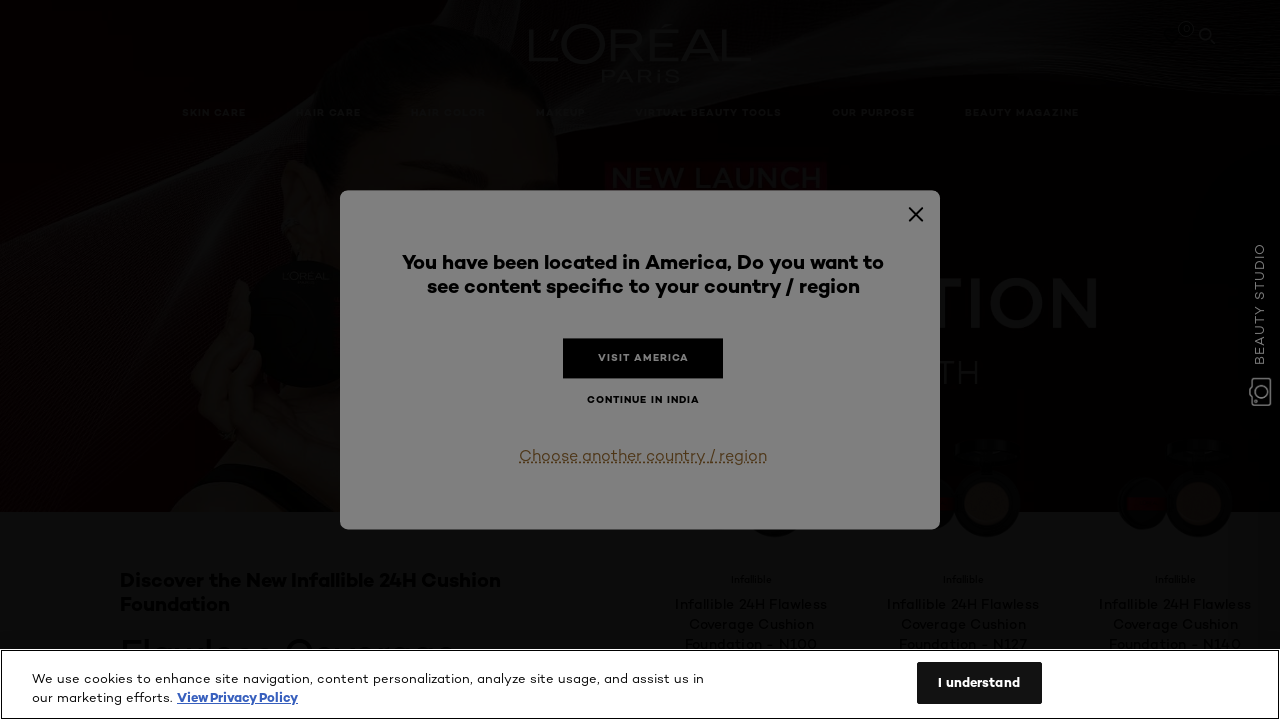

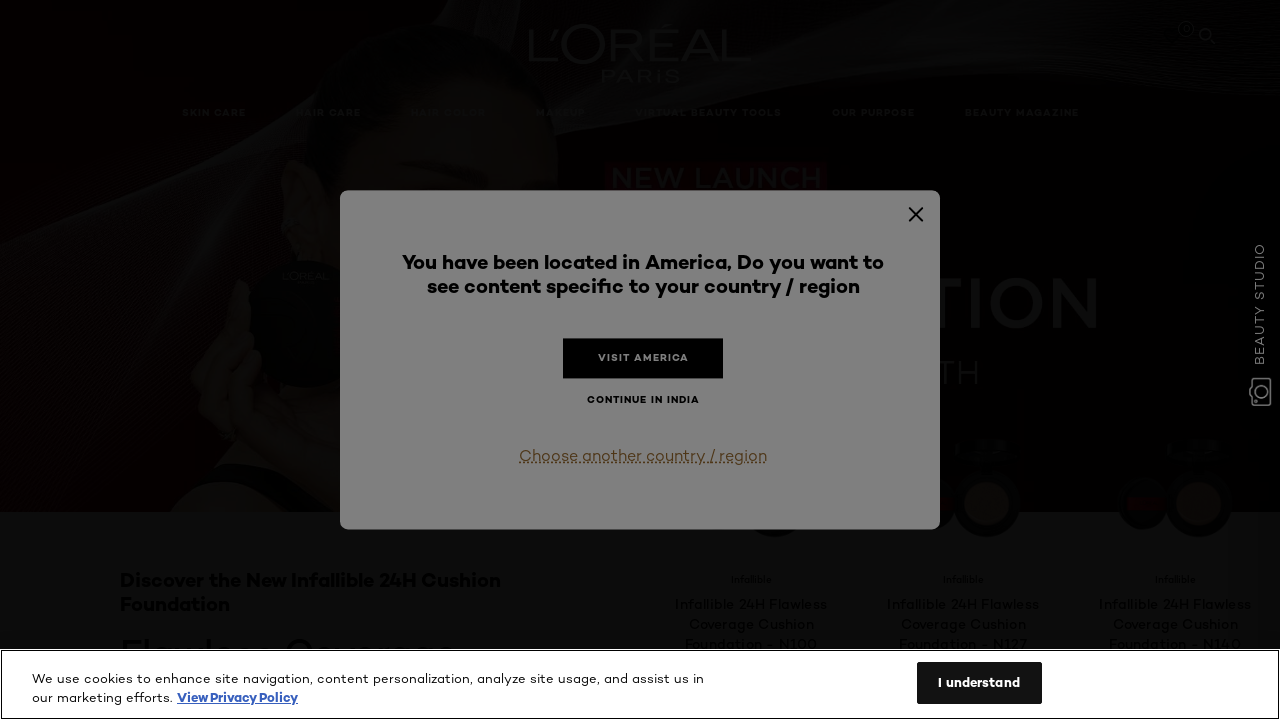